Tests page scrolling functionality by scrolling down and up on the Selenium downloads page

Starting URL: http://seleniumhq.org/download

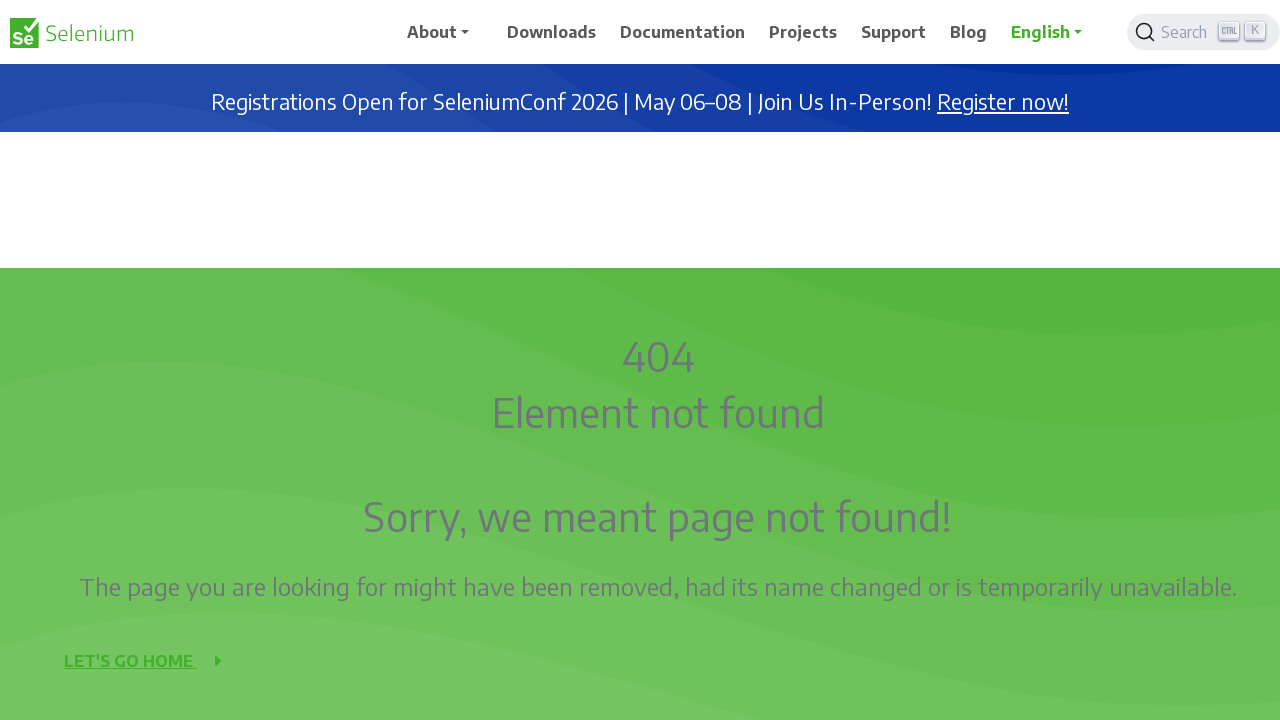

Scrolled down by 1000 pixels
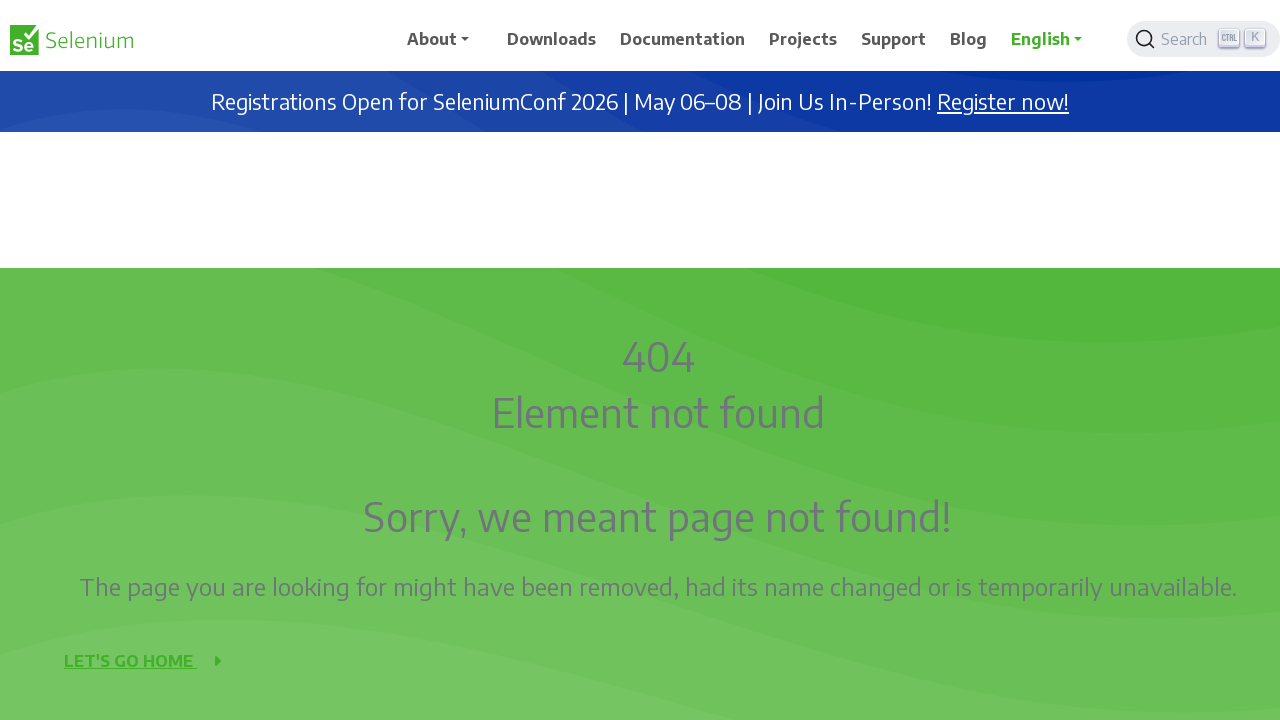

Waited 2 seconds for scroll animation
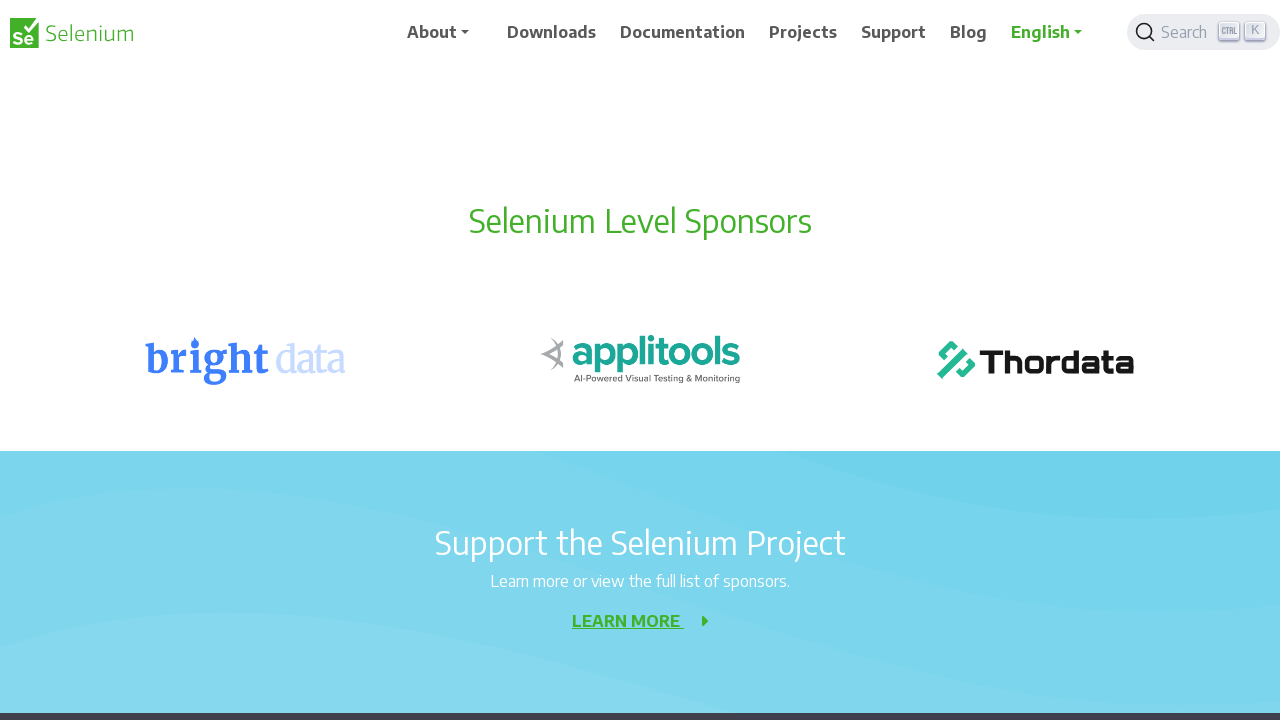

Scrolled down by 1000 pixels
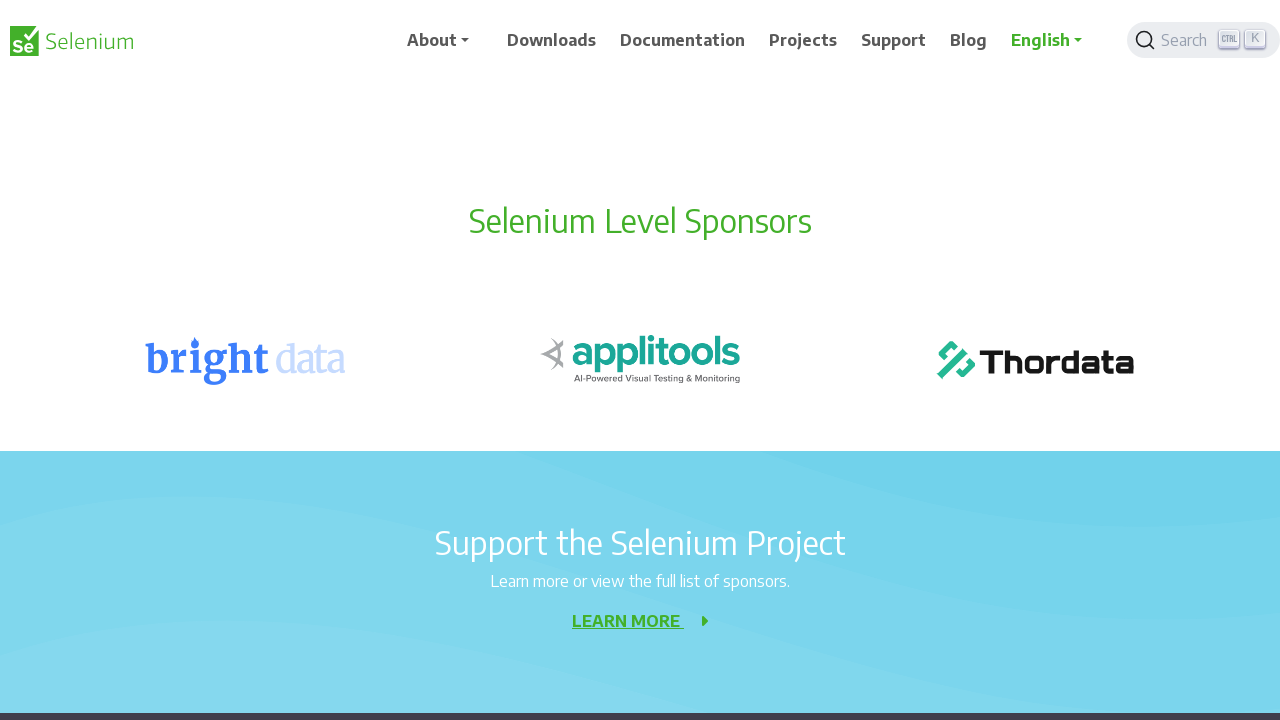

Waited 2 seconds for scroll animation
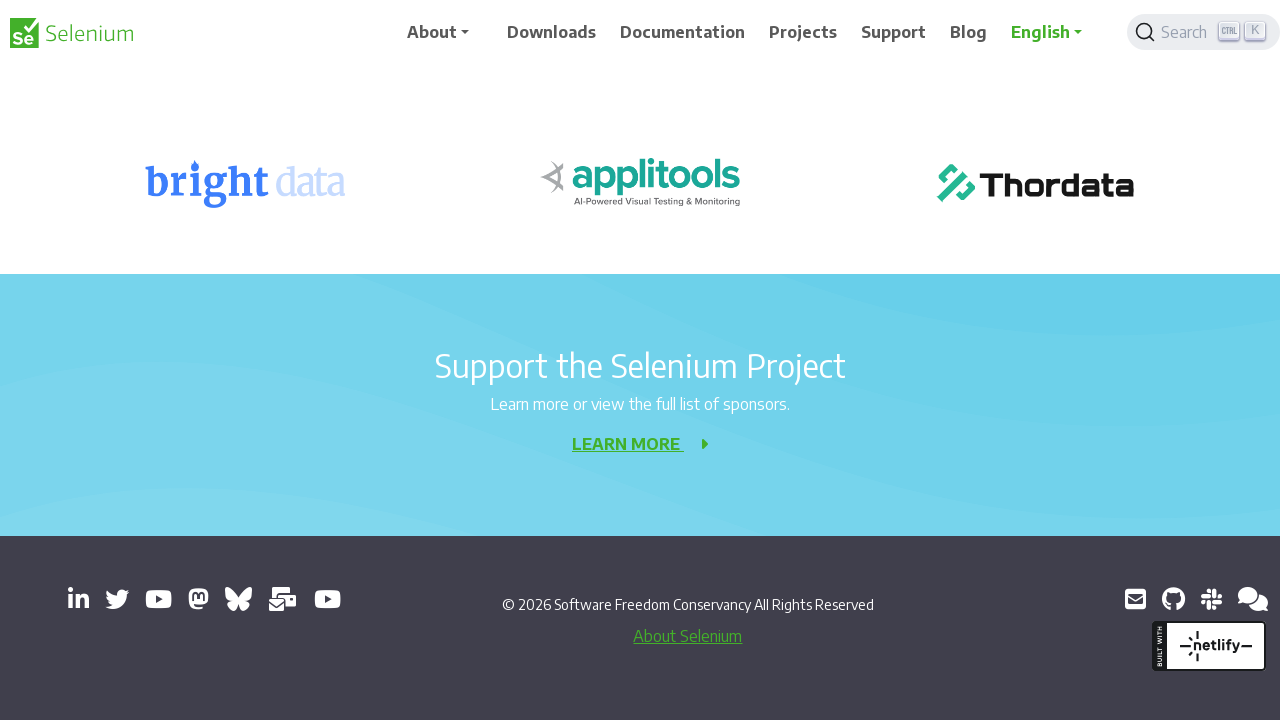

Scrolled down by 1000 pixels
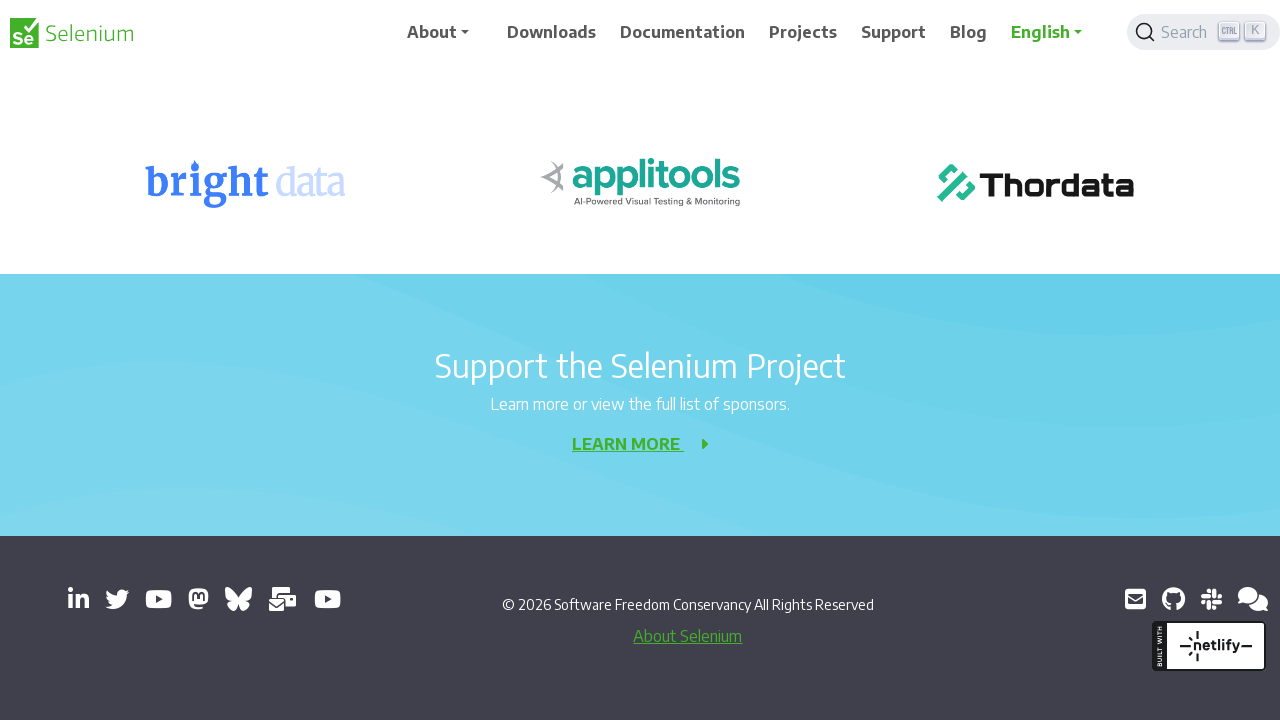

Waited 2 seconds for scroll animation
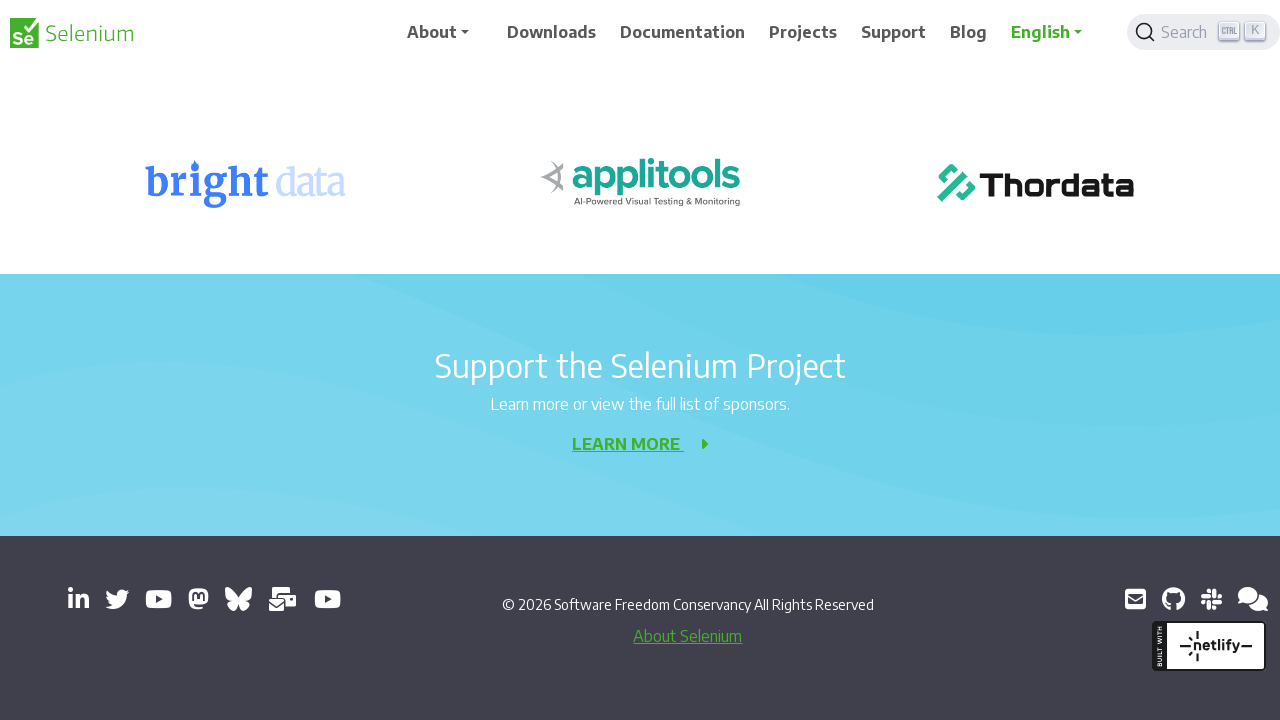

Scrolled down by 1000 pixels
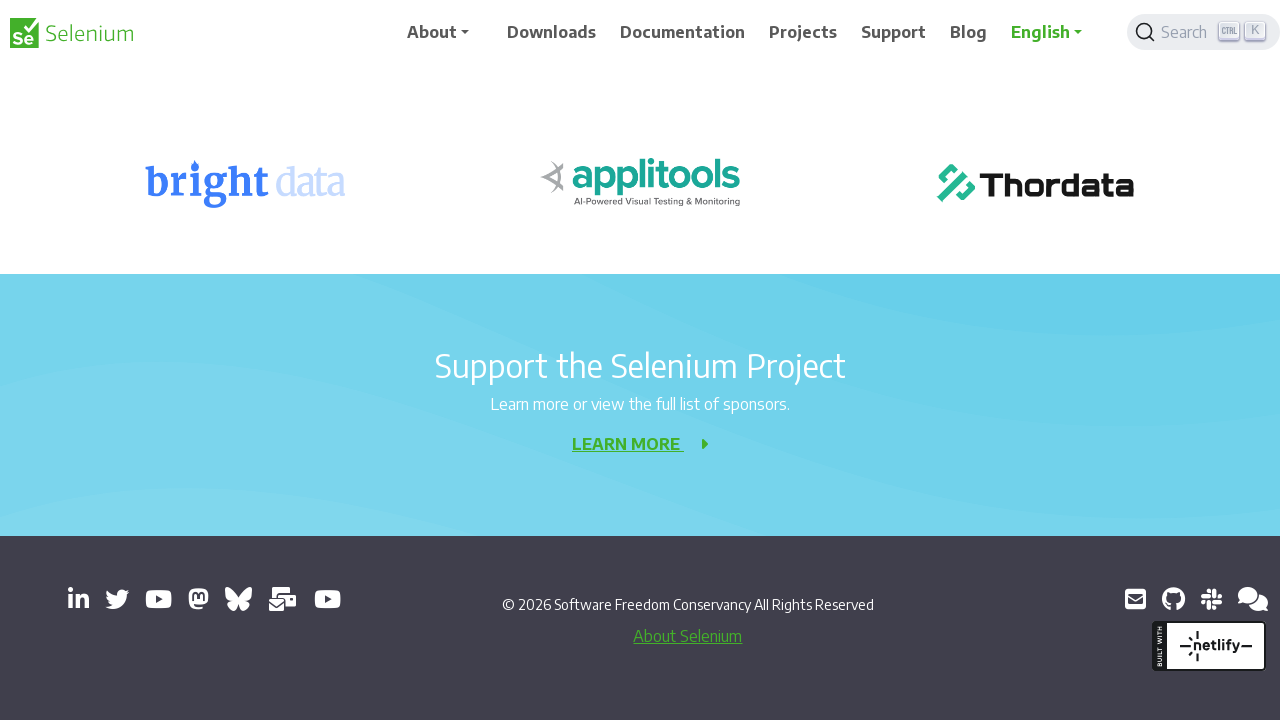

Waited 2 seconds for scroll animation
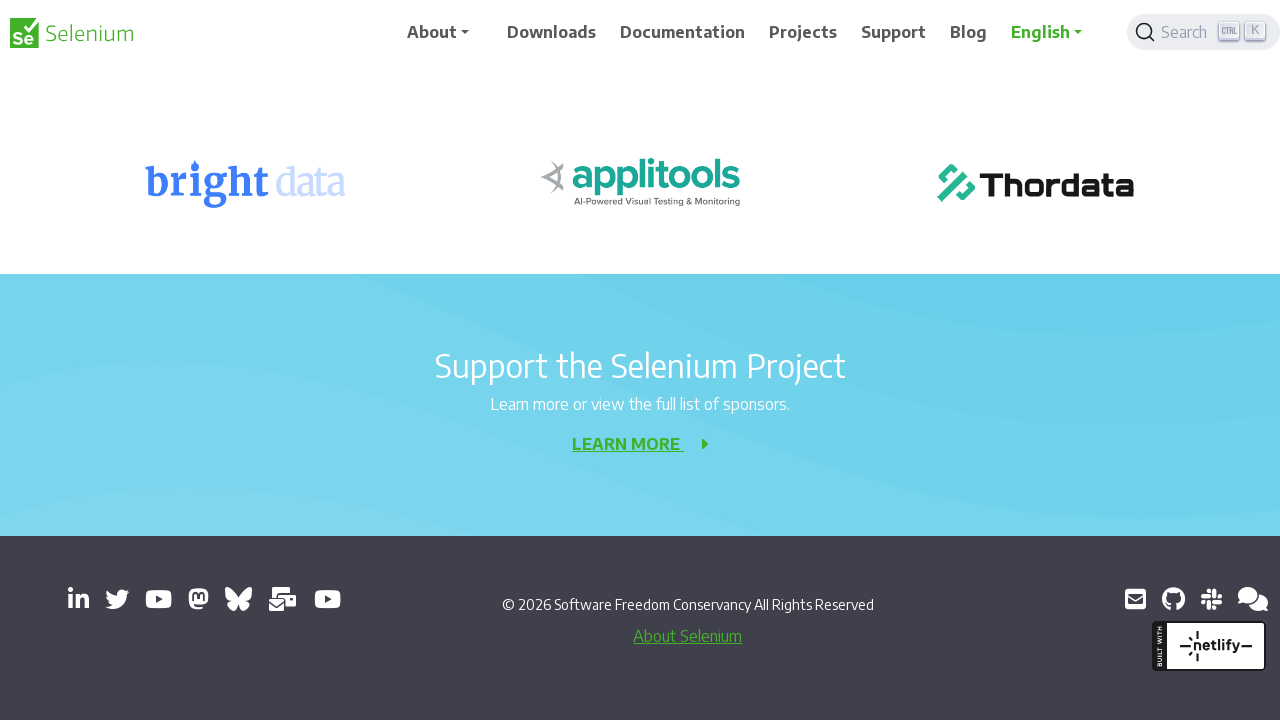

Scrolled down by 1000 pixels
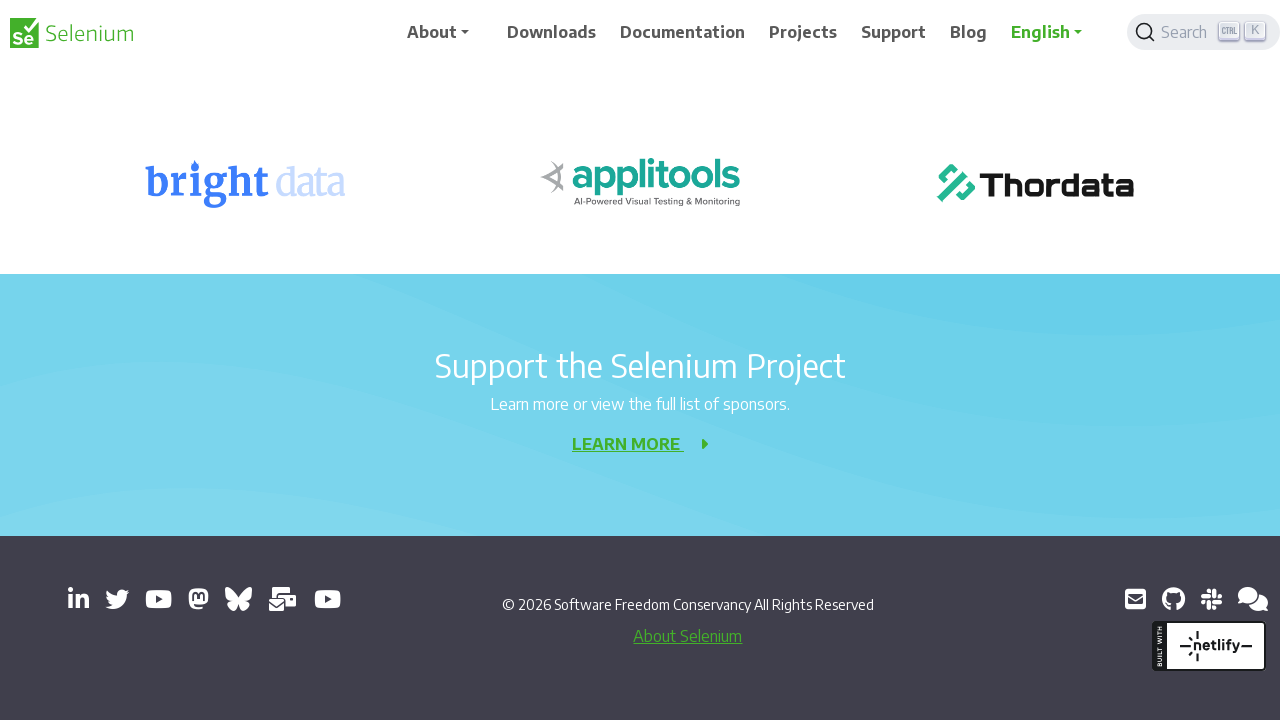

Waited 2 seconds for scroll animation
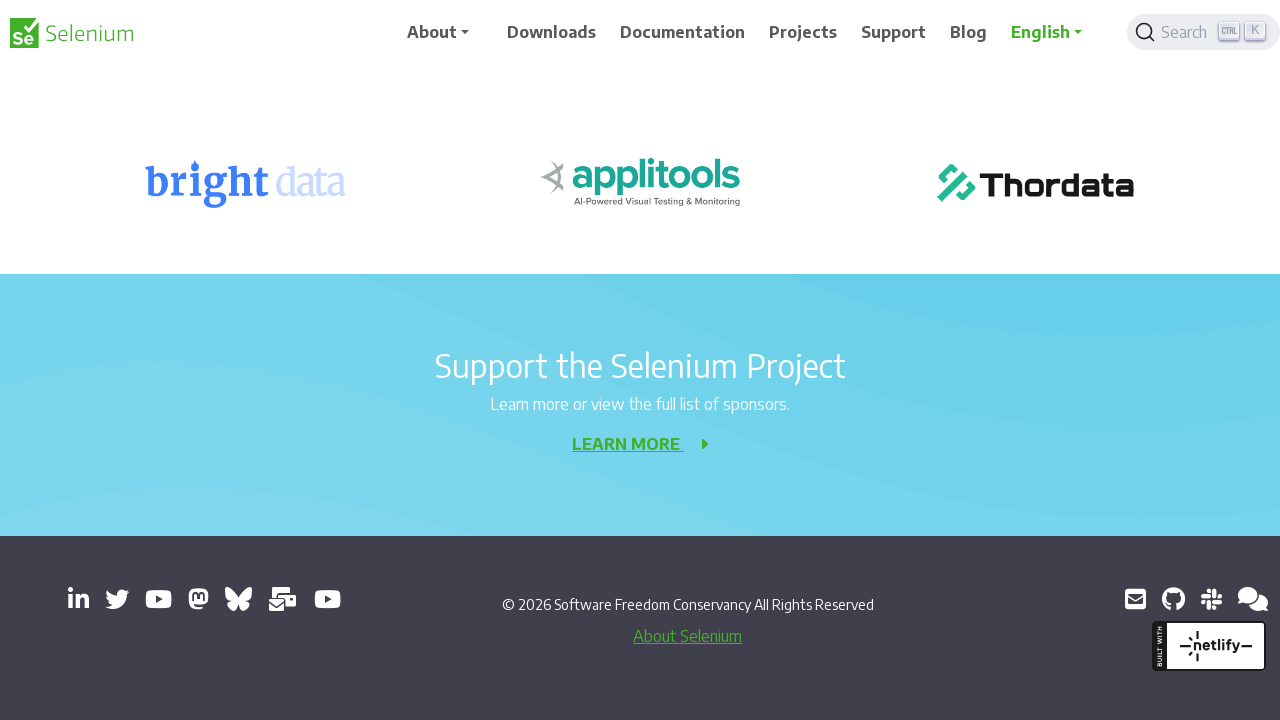

Scrolled down by 1000 pixels
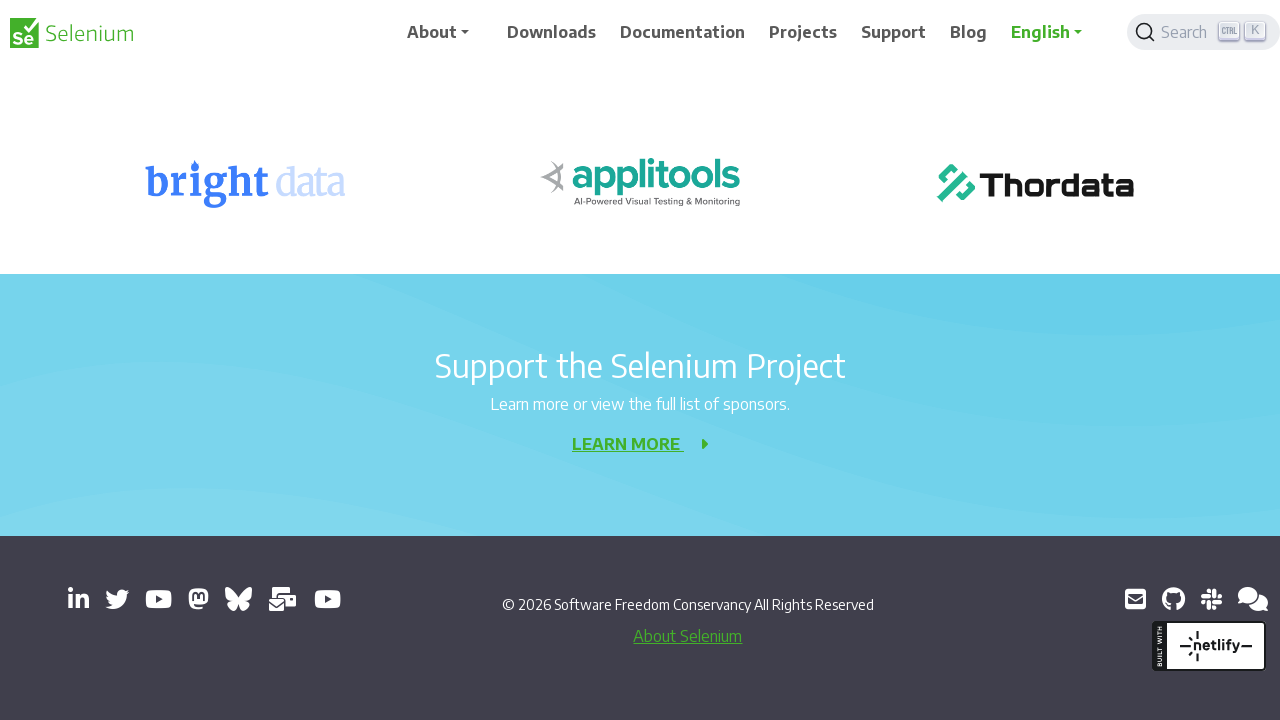

Waited 2 seconds for scroll animation
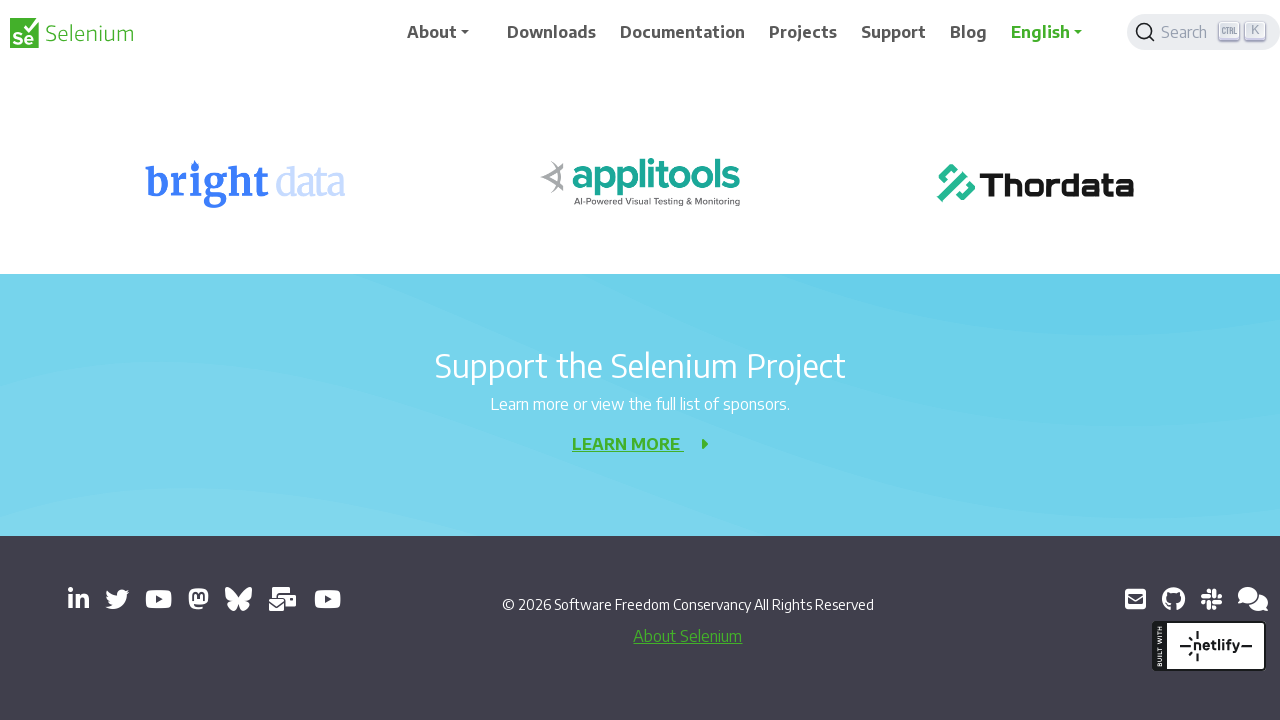

Scrolled down by 1000 pixels
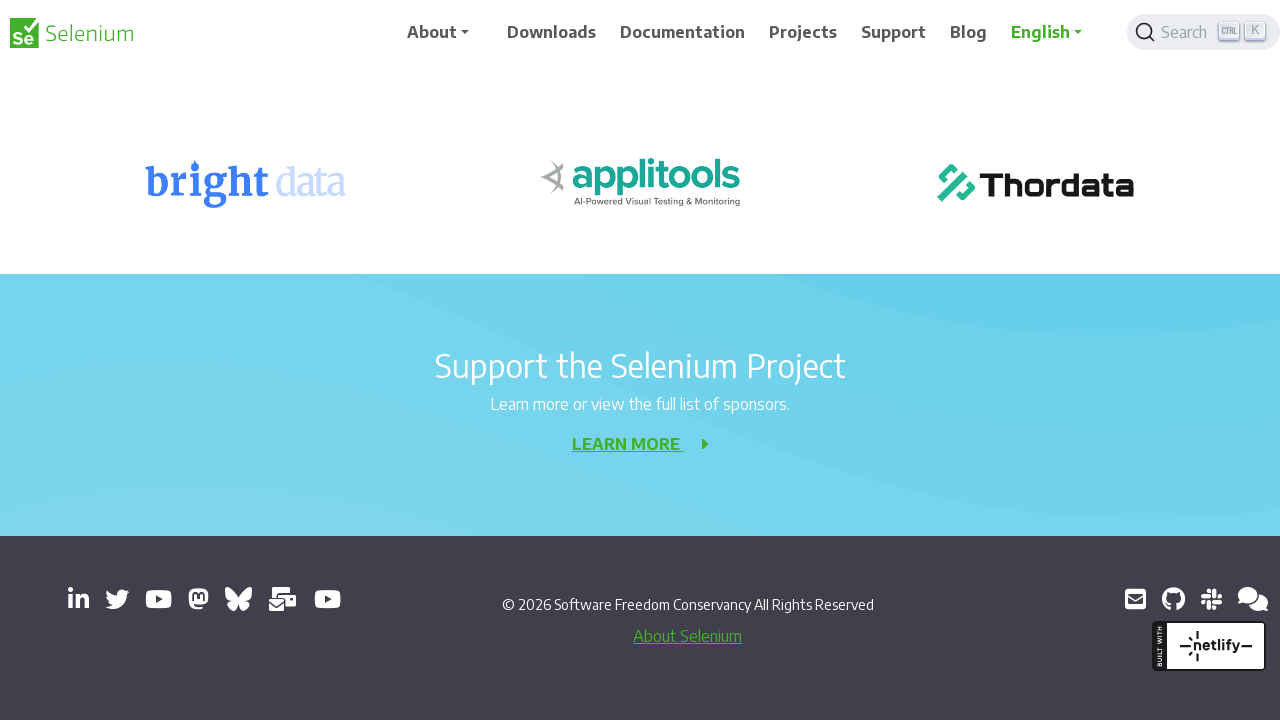

Waited 2 seconds for scroll animation
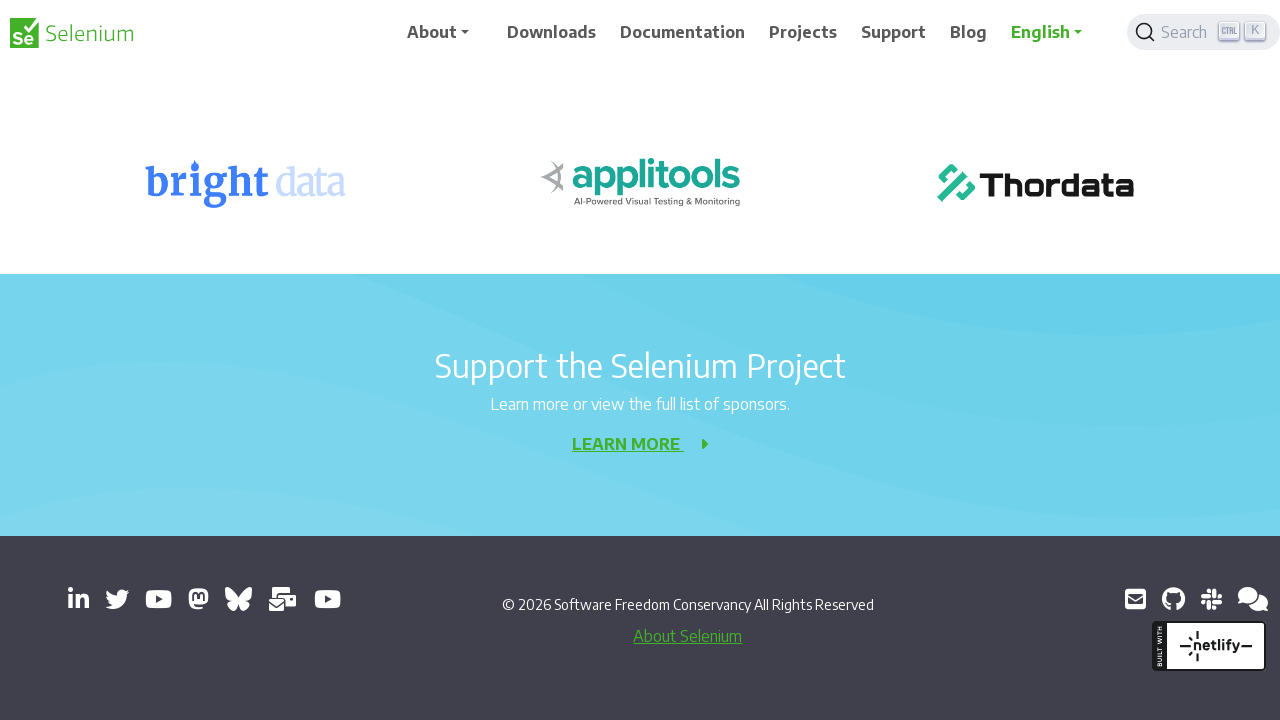

Scrolled down by 1000 pixels
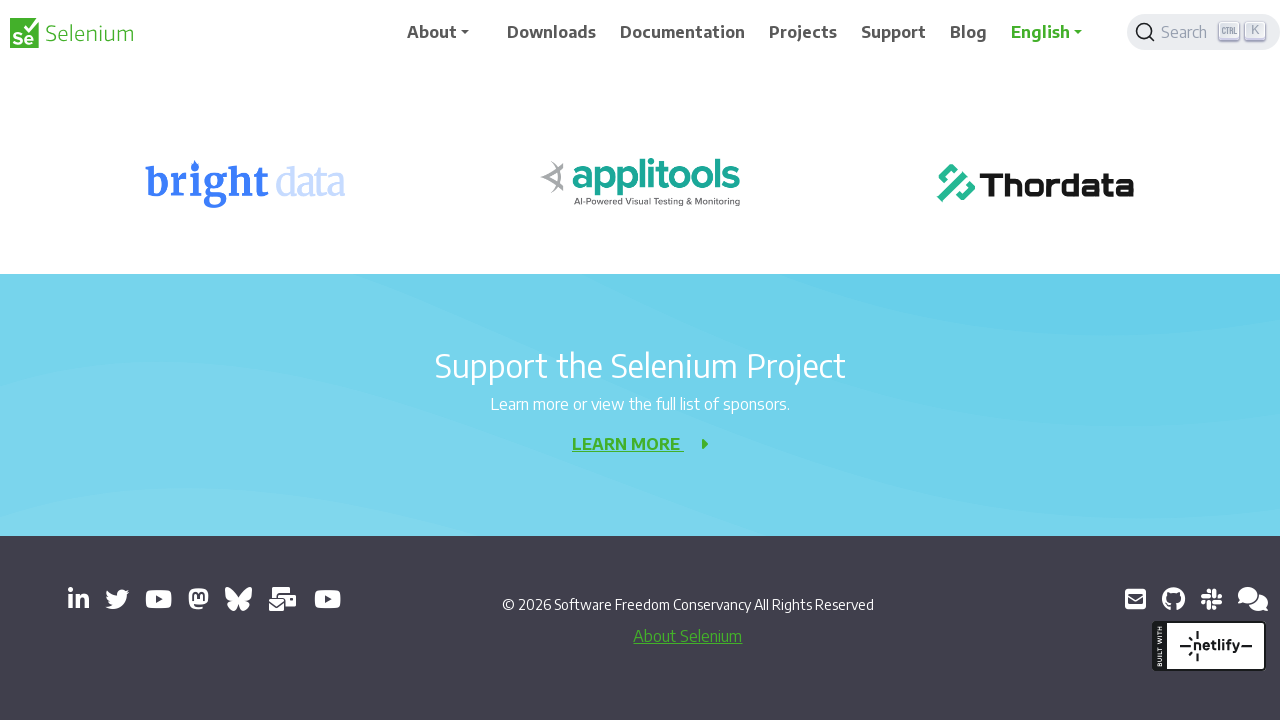

Waited 2 seconds for scroll animation
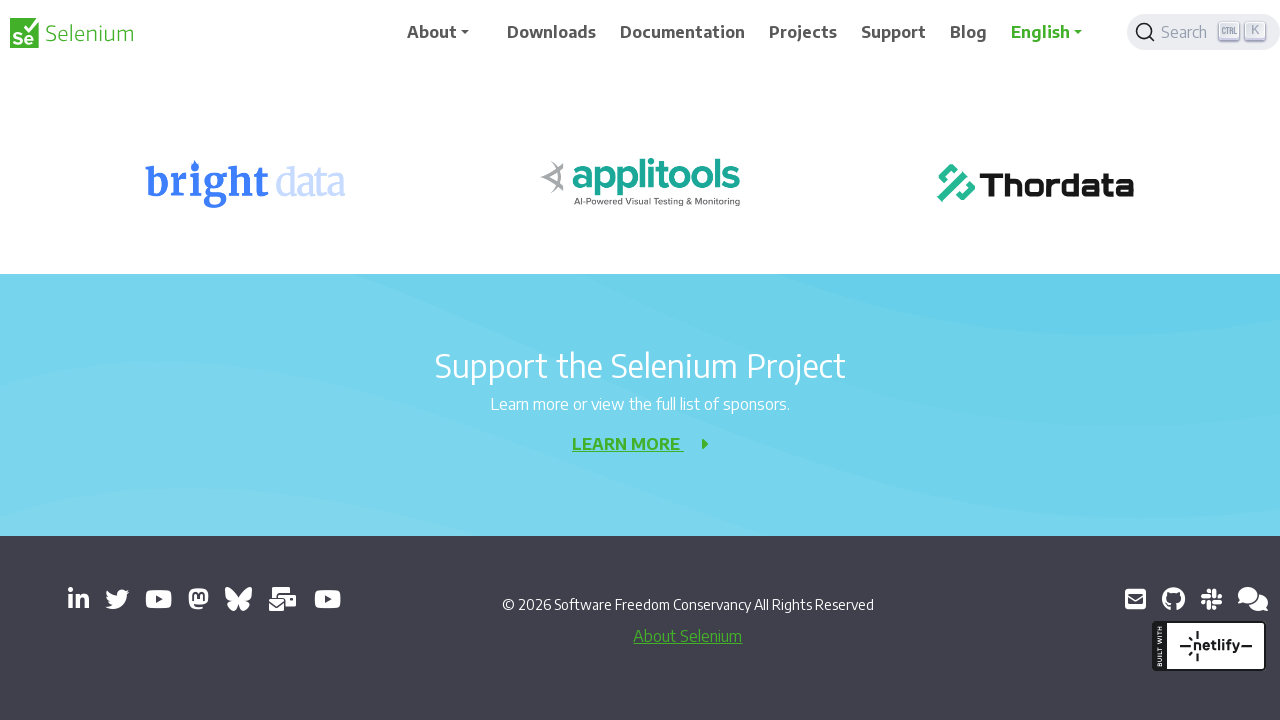

Scrolled down by 1000 pixels
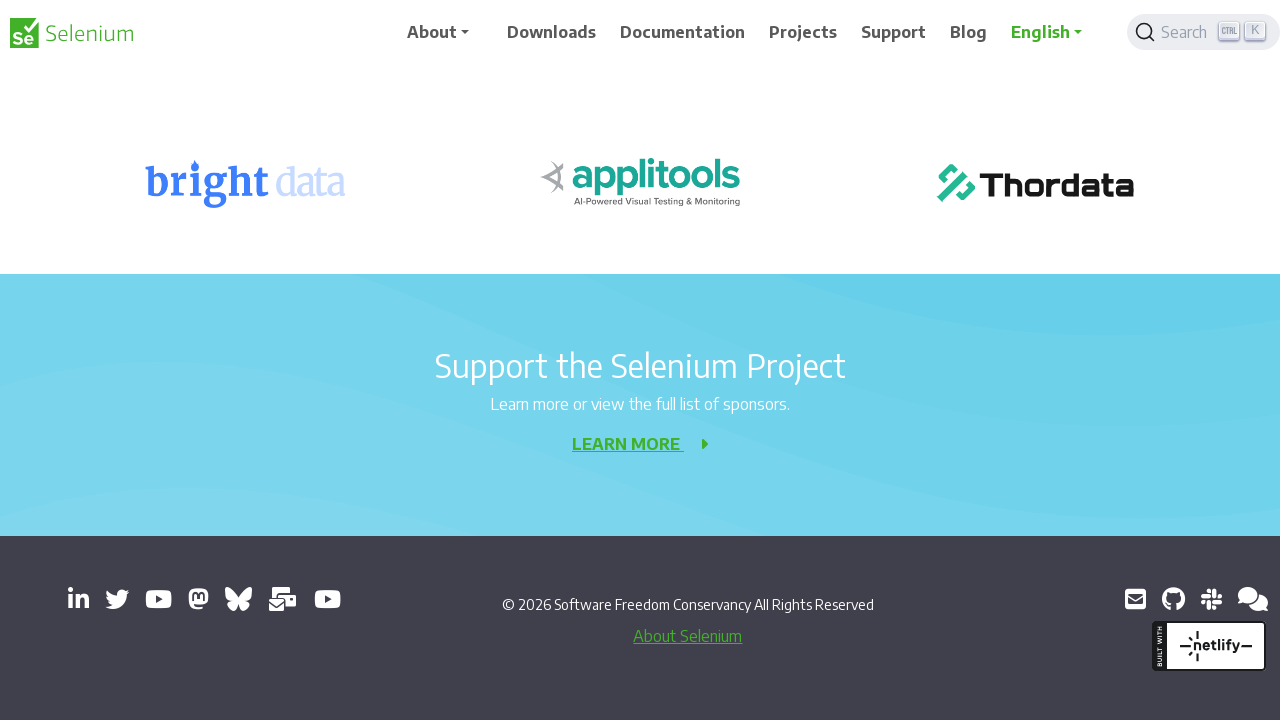

Waited 2 seconds for scroll animation
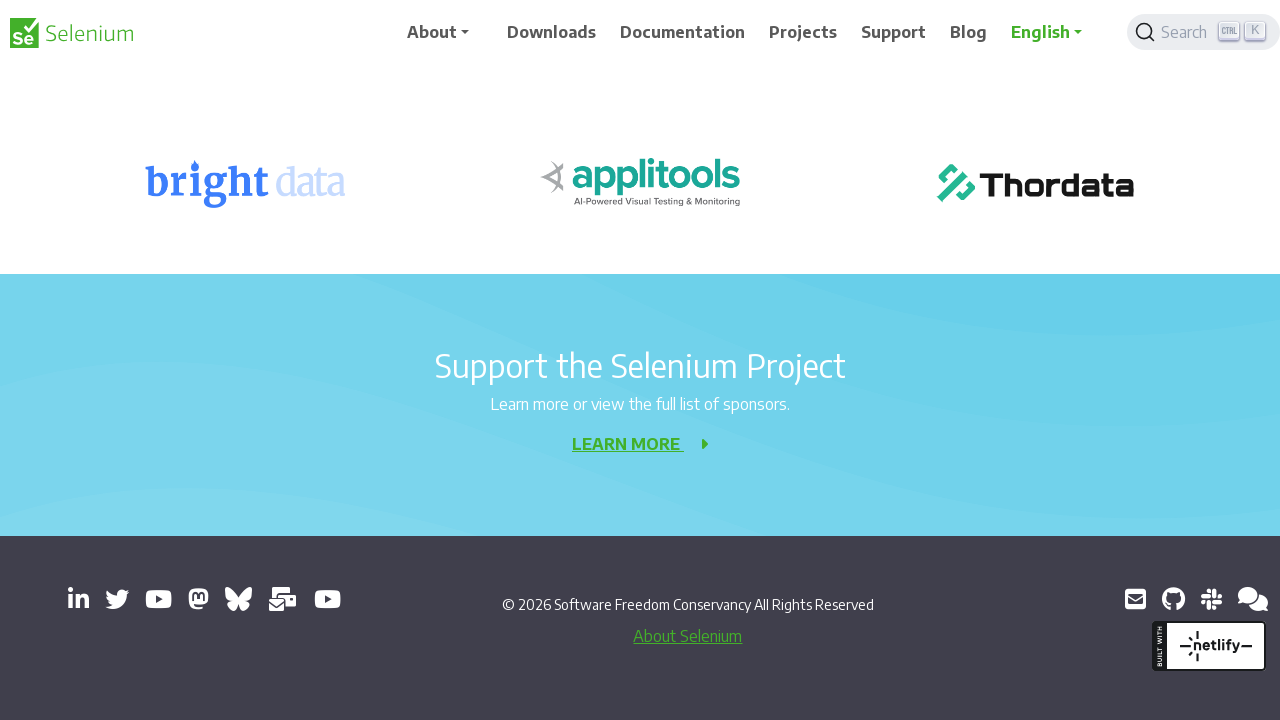

Scrolled up by 1000 pixels
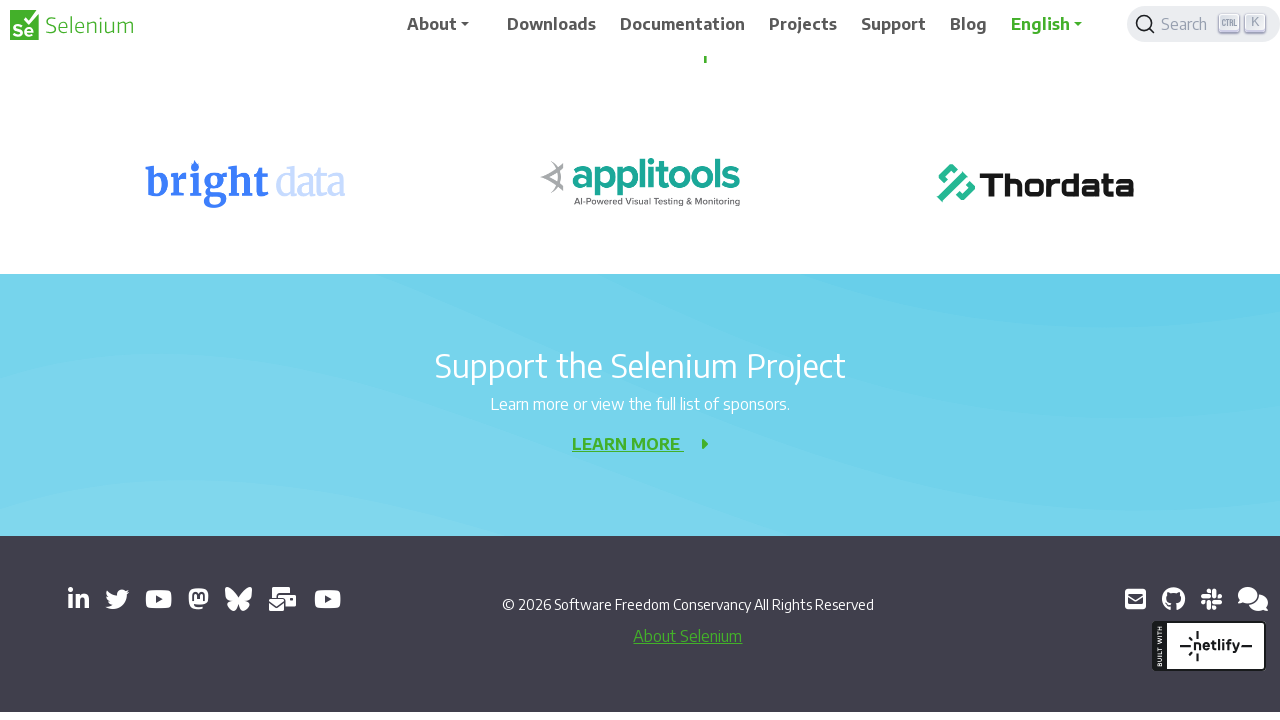

Waited 2 seconds for scroll animation
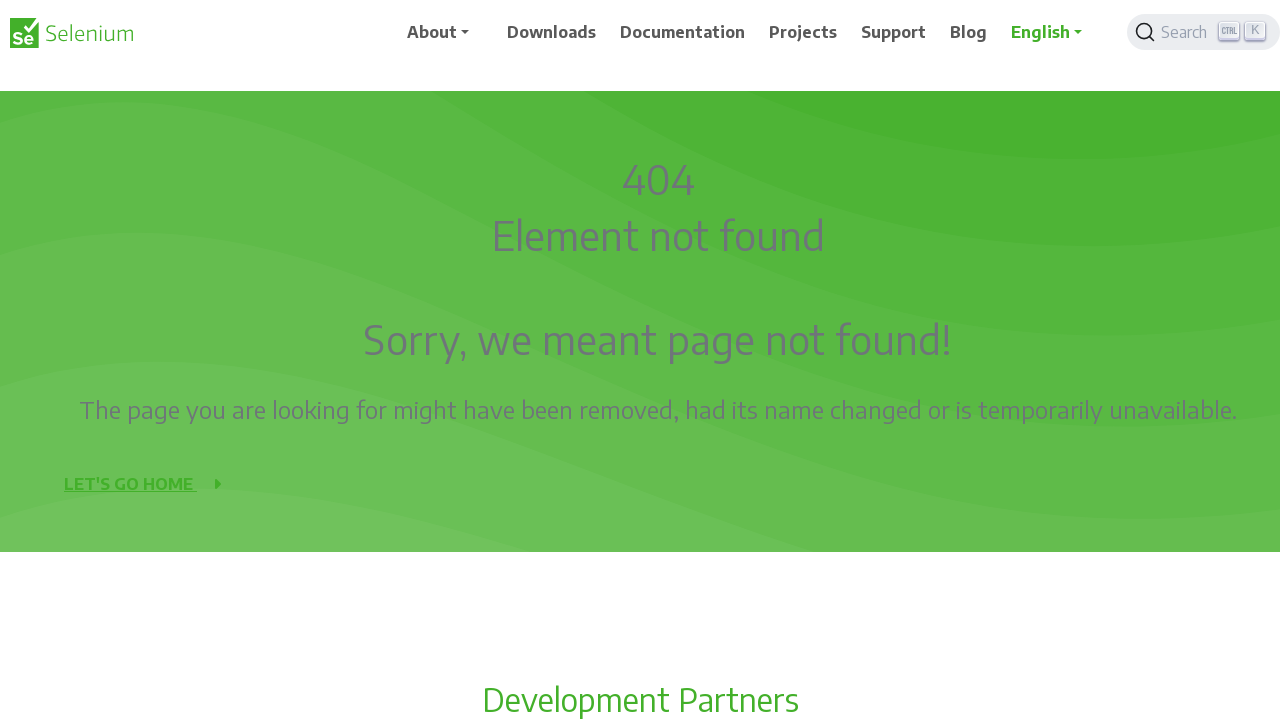

Scrolled up by 1000 pixels
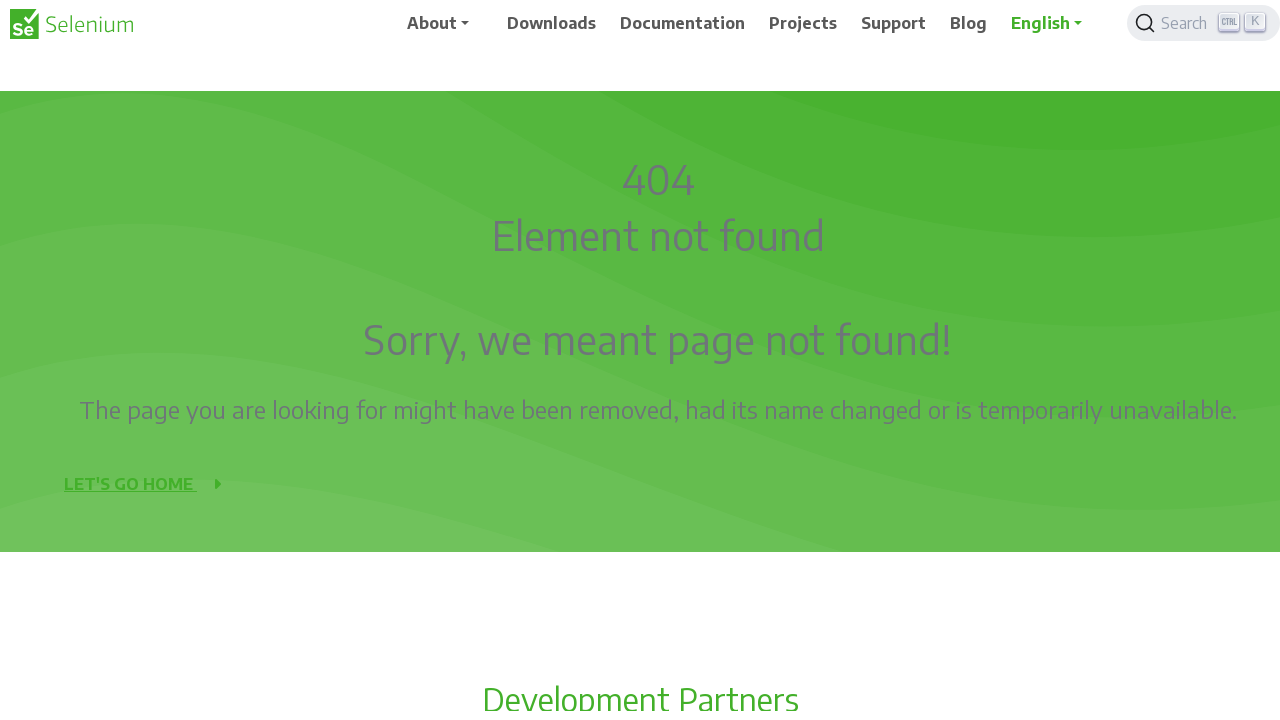

Waited 2 seconds for scroll animation
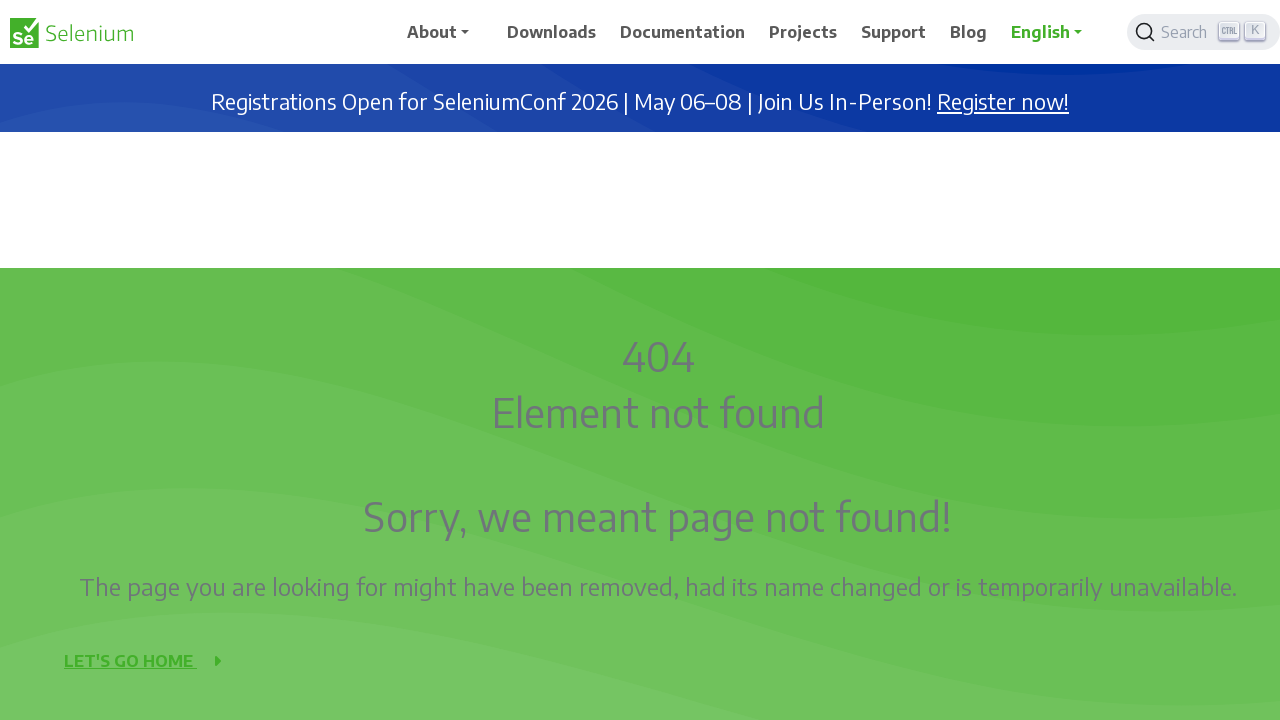

Scrolled up by 1000 pixels
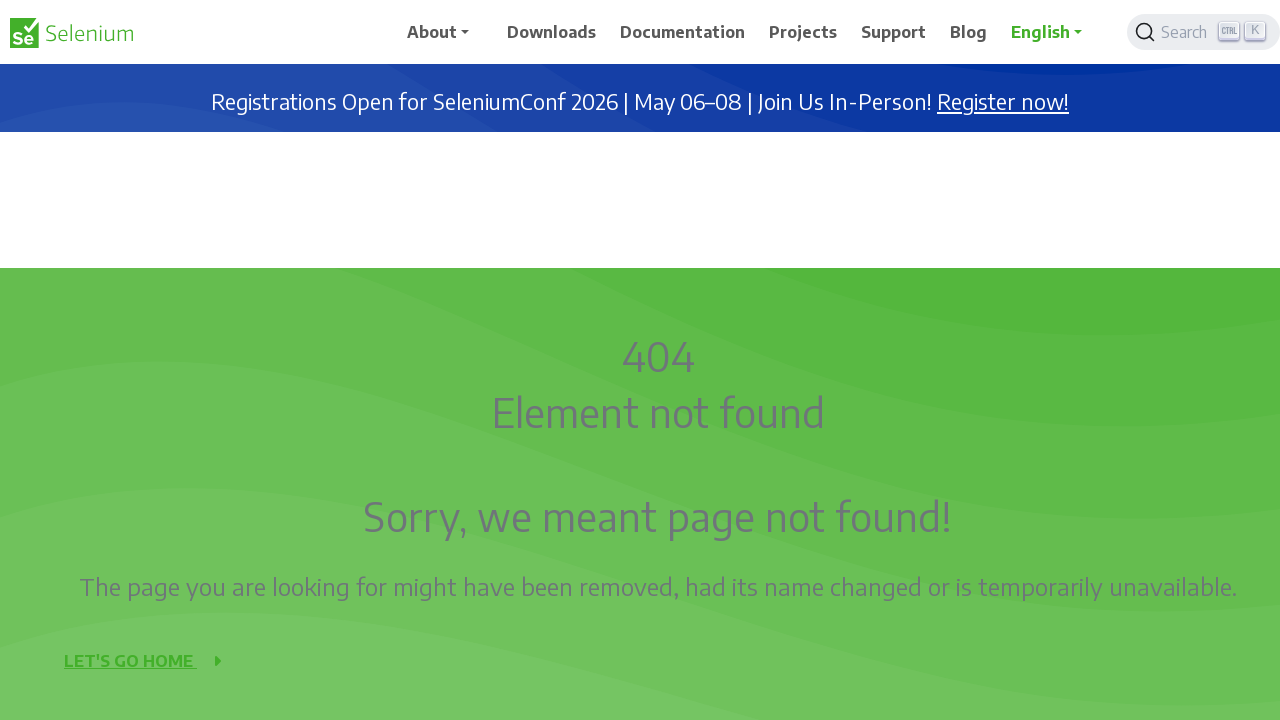

Waited 2 seconds for scroll animation
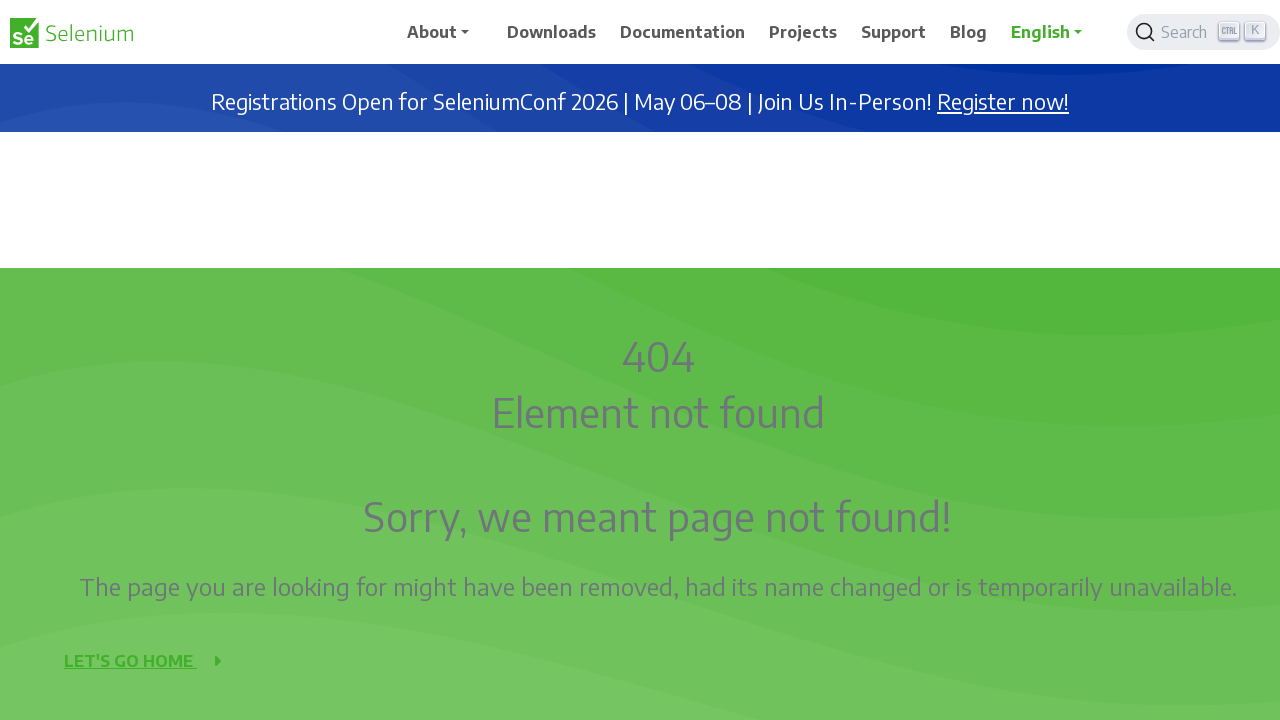

Scrolled up by 1000 pixels
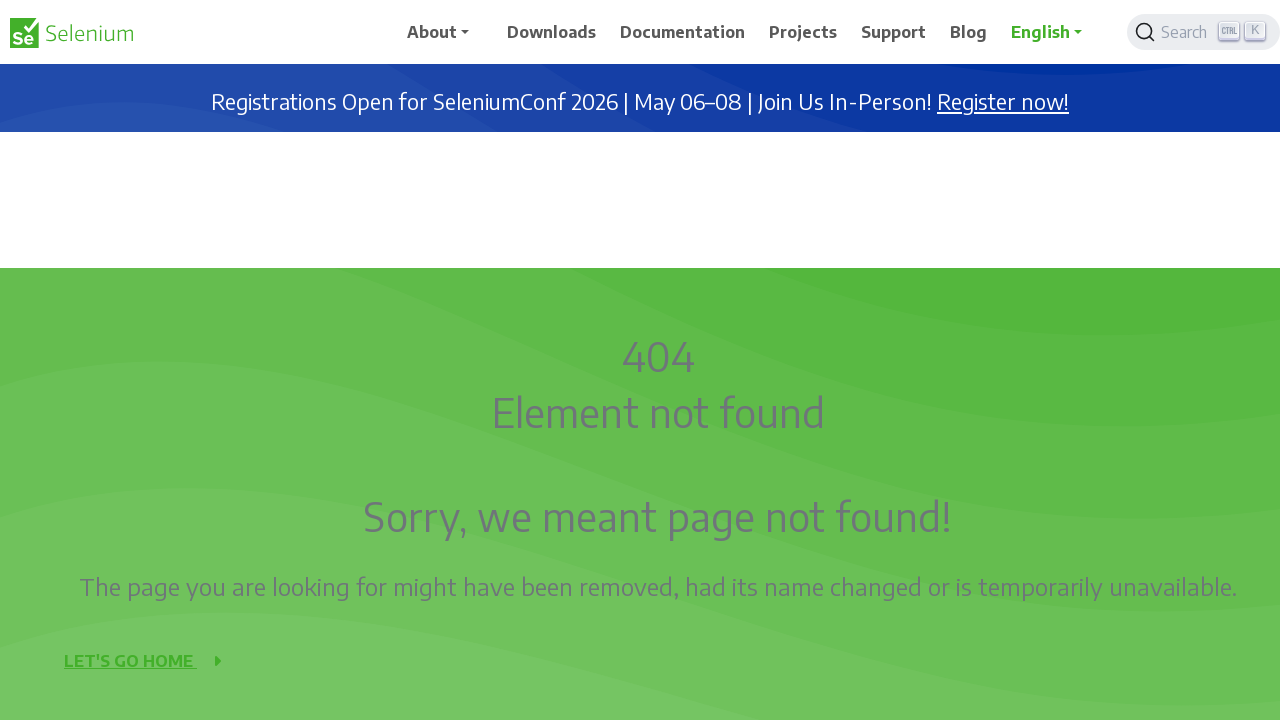

Waited 2 seconds for scroll animation
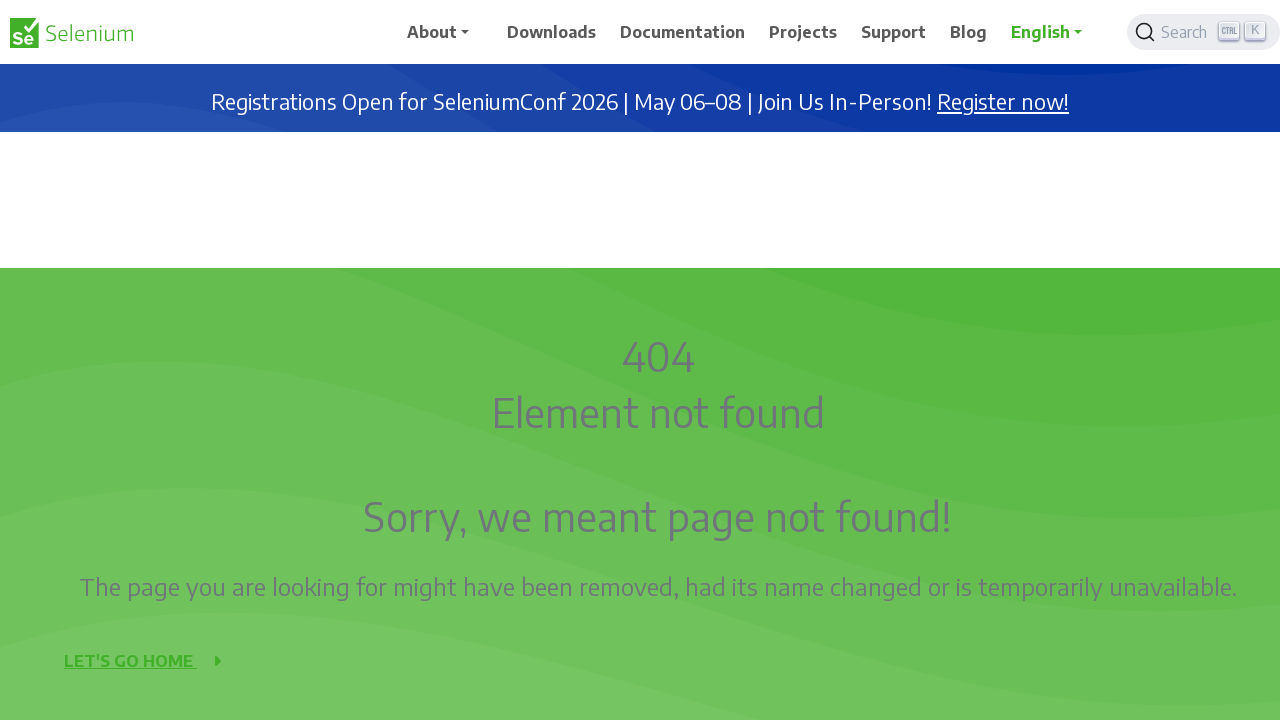

Scrolled up by 1000 pixels
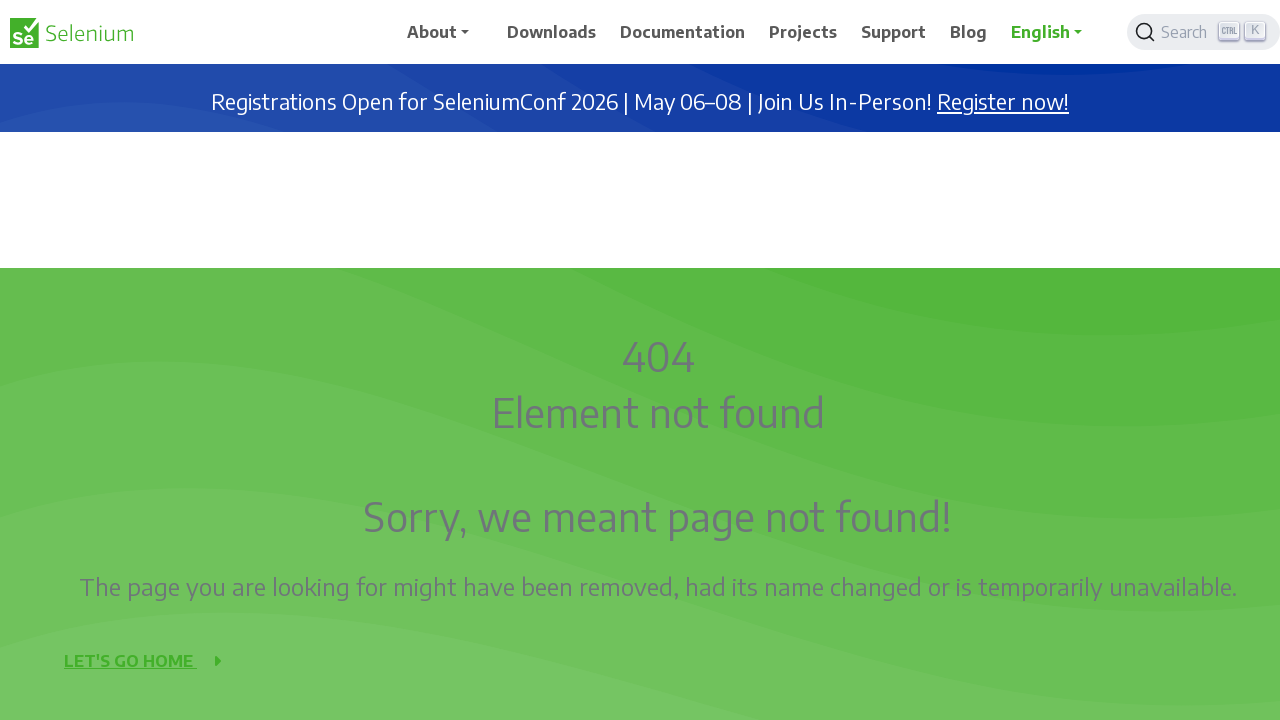

Waited 2 seconds for scroll animation
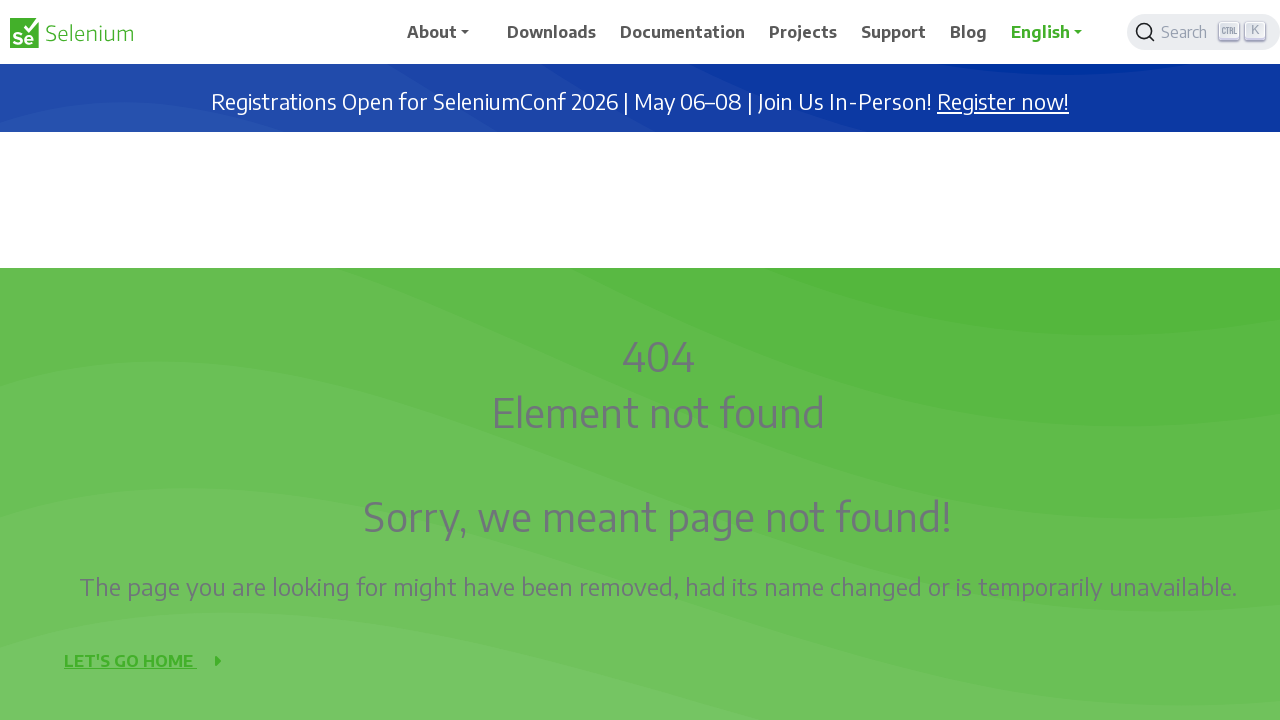

Scrolled up by 1000 pixels
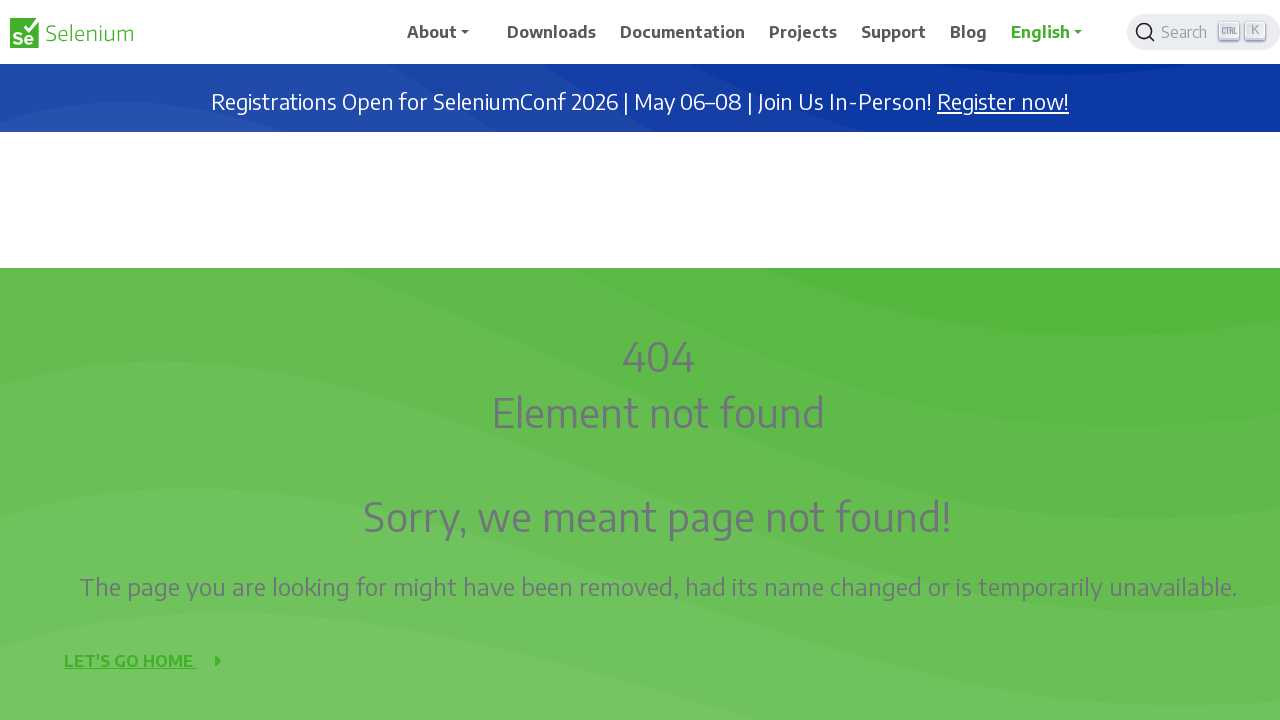

Waited 2 seconds for scroll animation
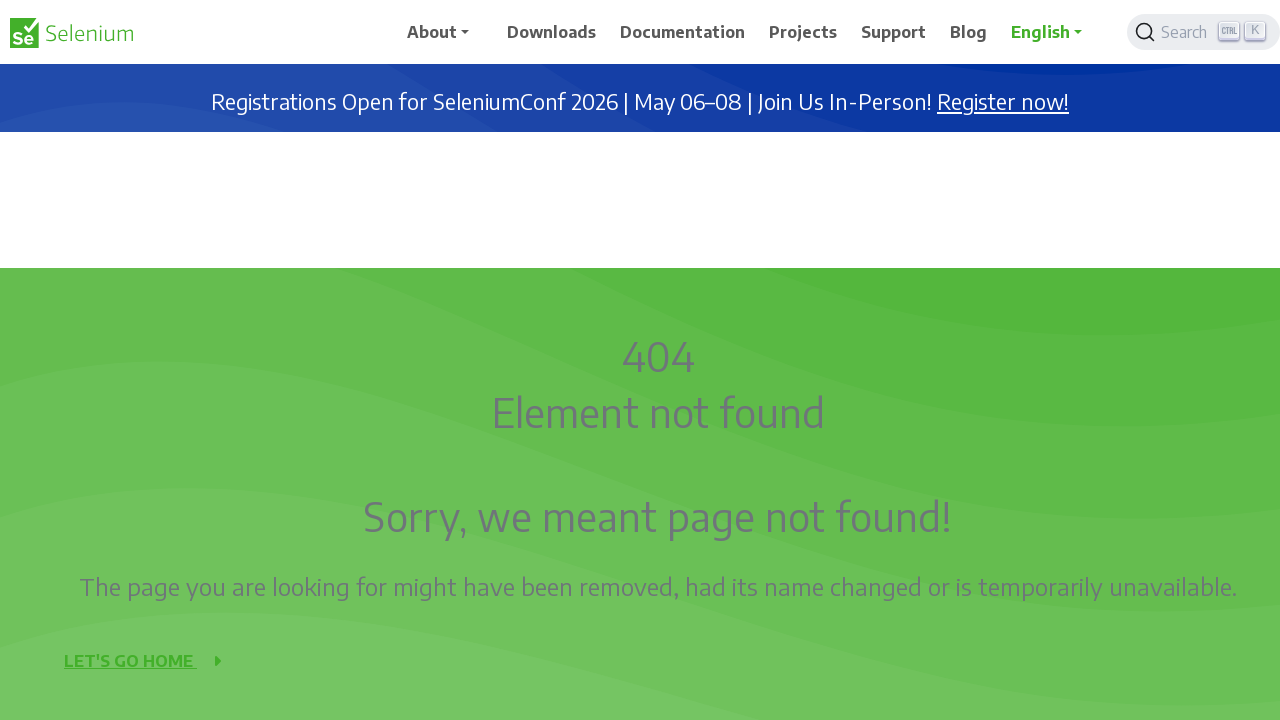

Scrolled up by 1000 pixels
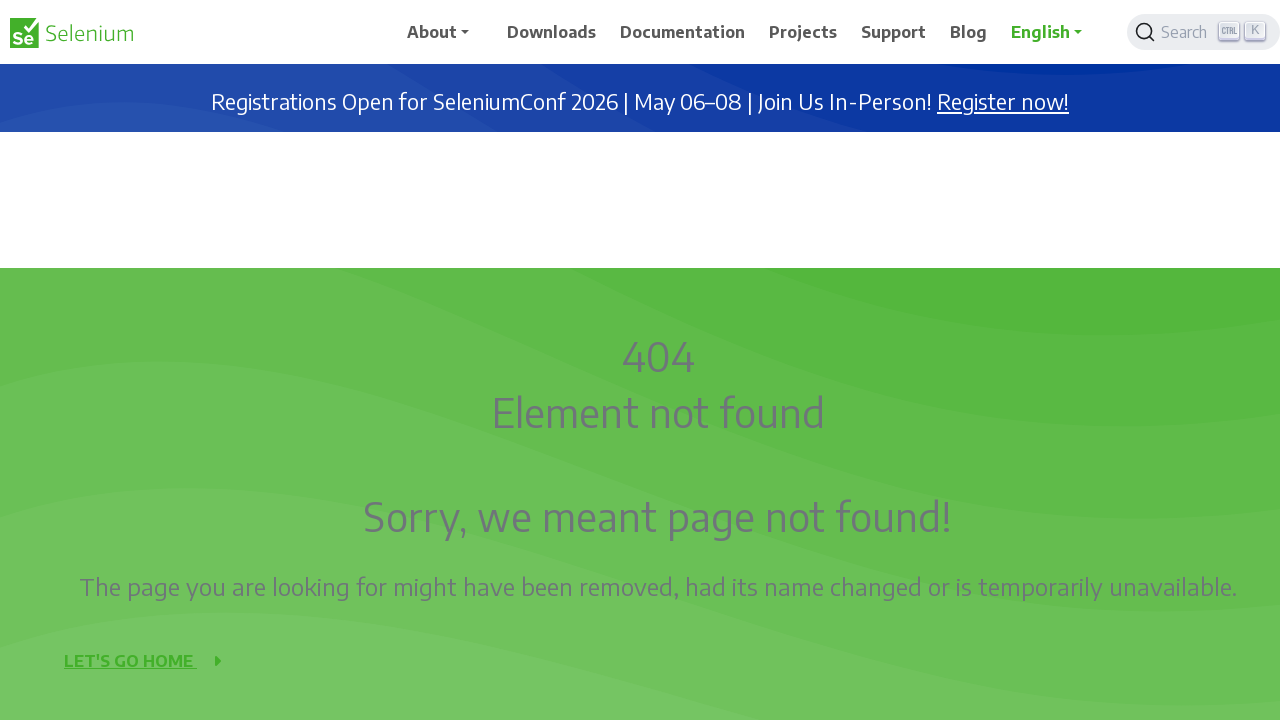

Waited 2 seconds for scroll animation
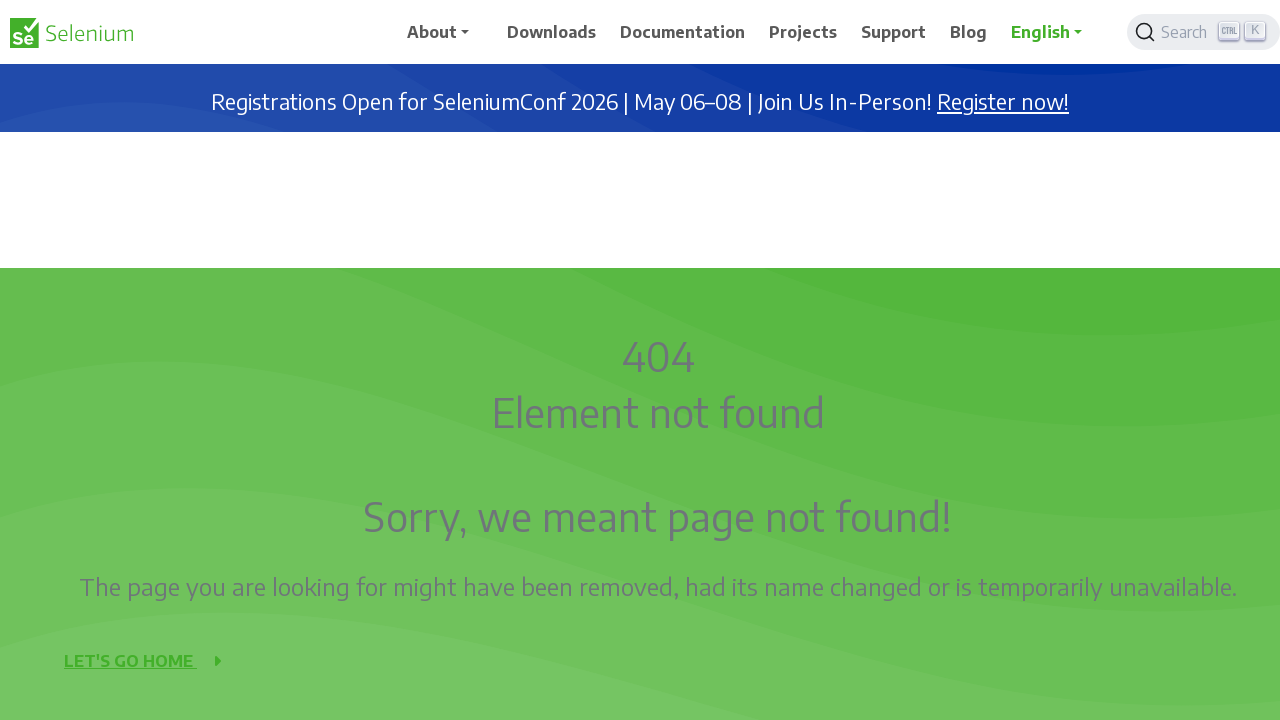

Scrolled up by 1000 pixels
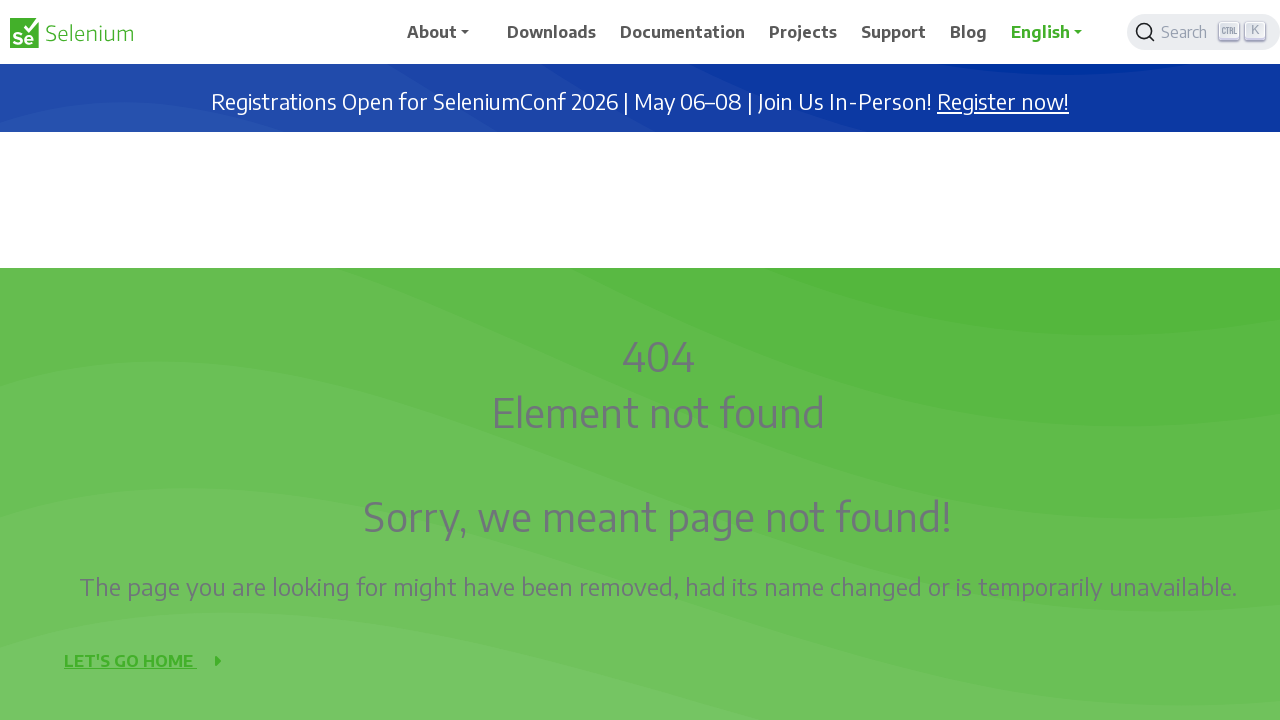

Waited 2 seconds for scroll animation
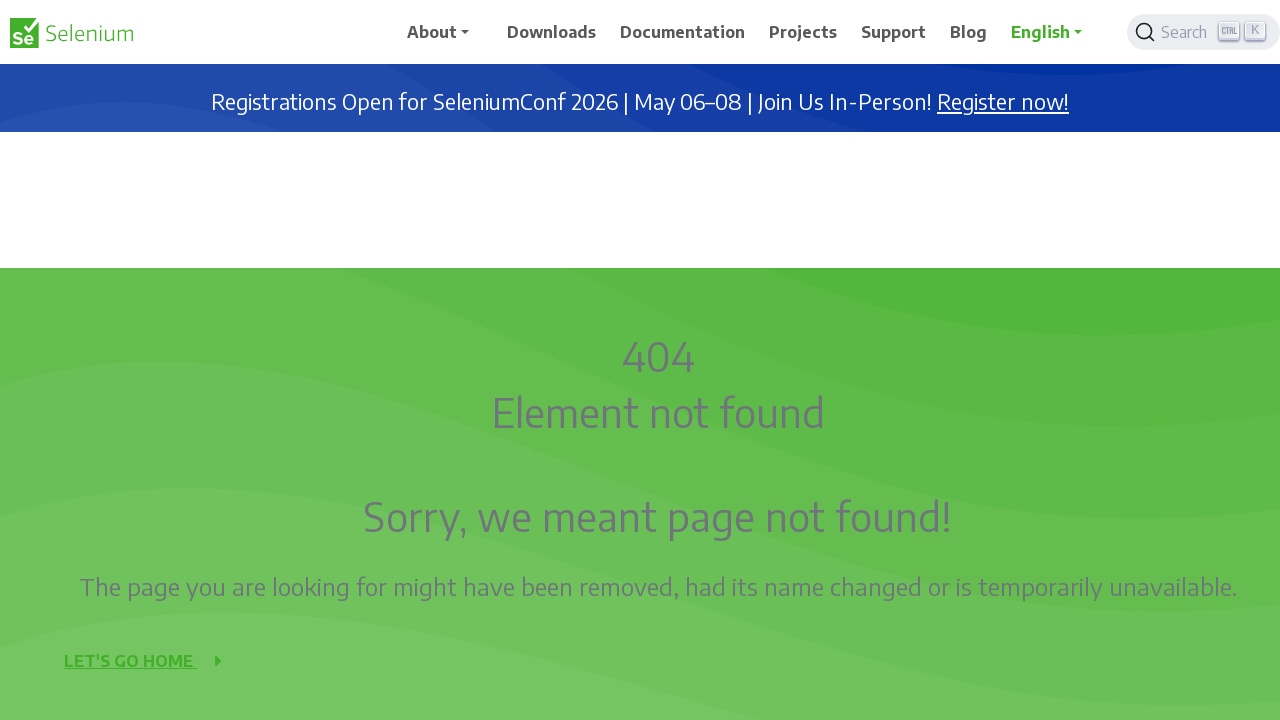

Scrolled up by 1000 pixels
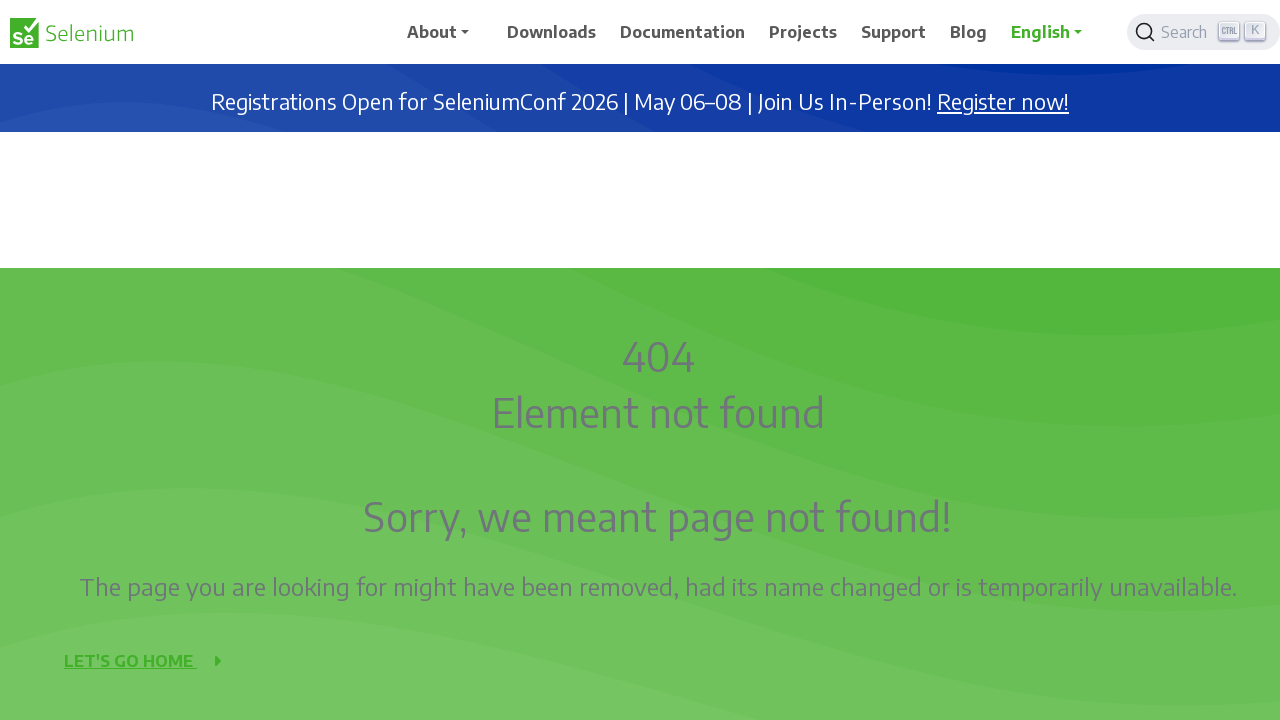

Waited 2 seconds for scroll animation
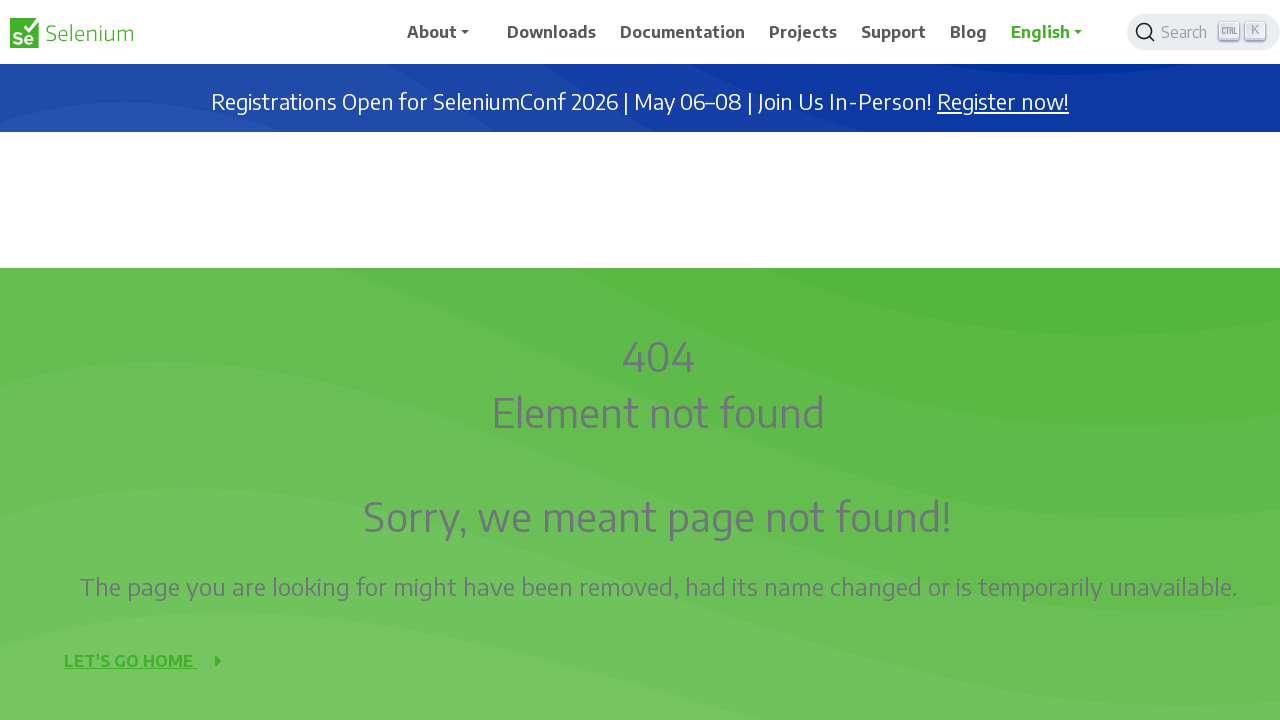

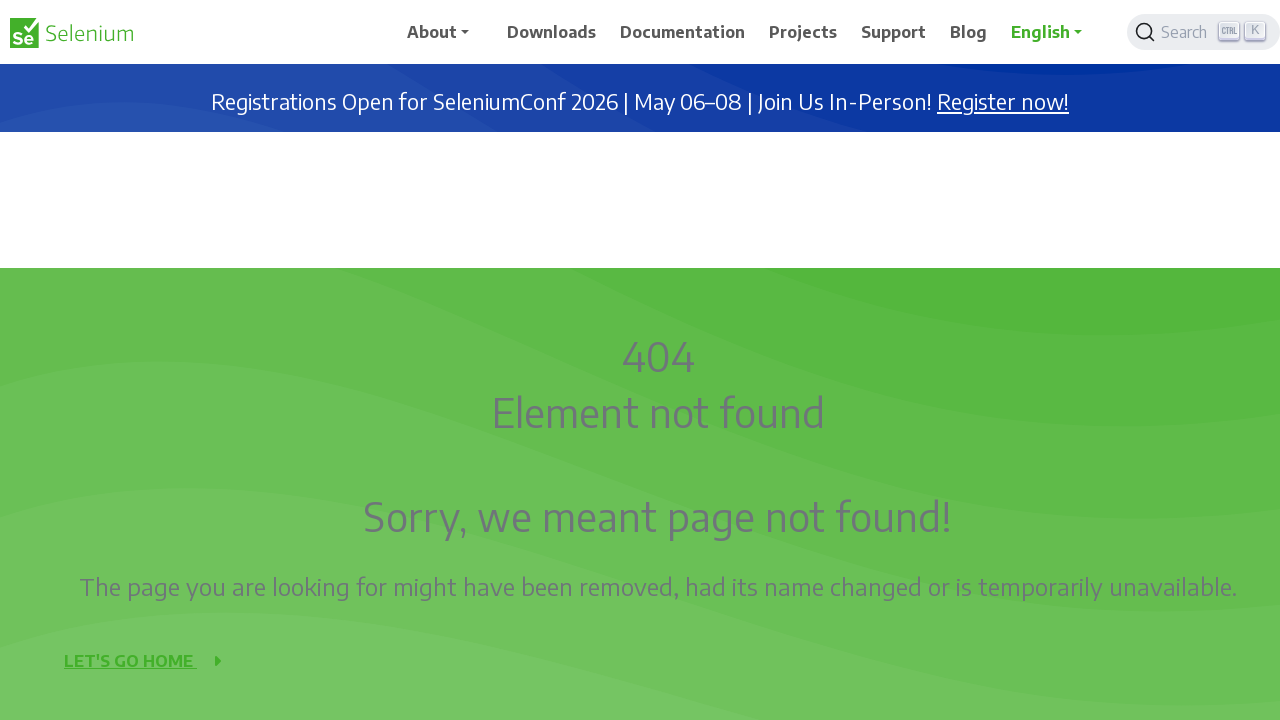